Tests dropdown handling on the OrangeHRM trial signup page by locating the country dropdown and selecting a value from it using different selection methods.

Starting URL: https://www.orangehrm.com/orangehrm-30-day-trial/

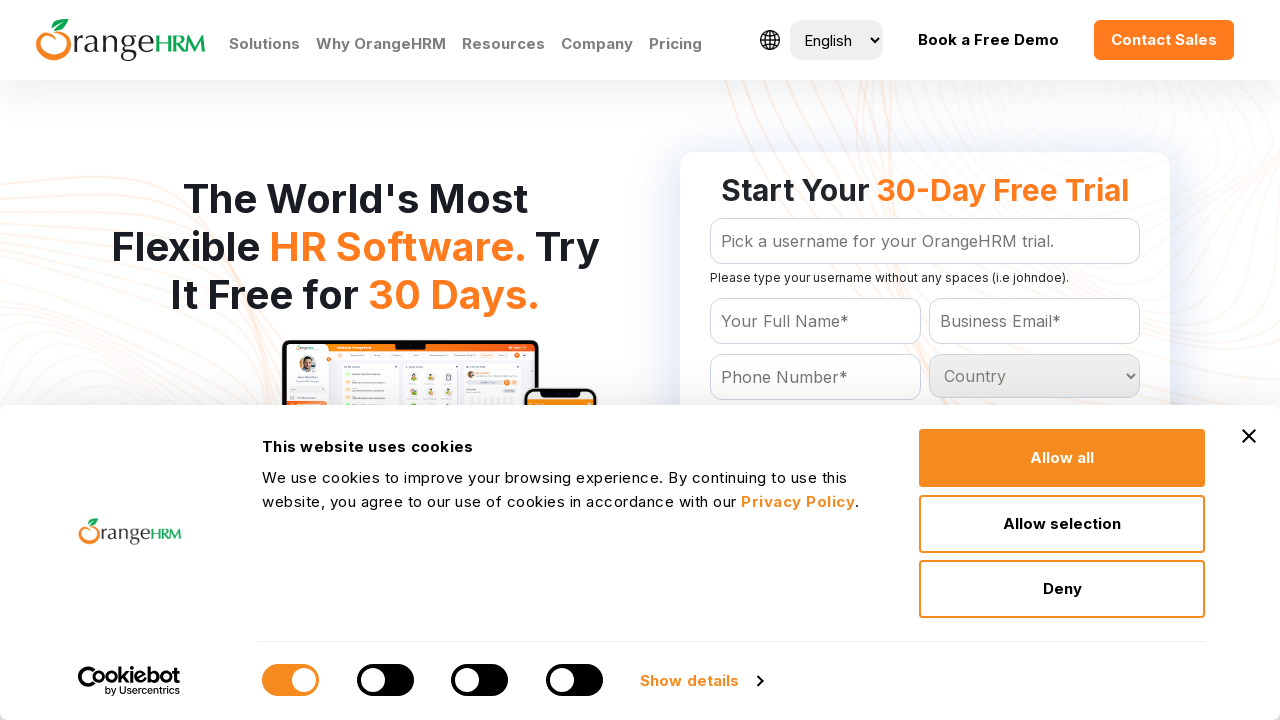

Country dropdown became visible
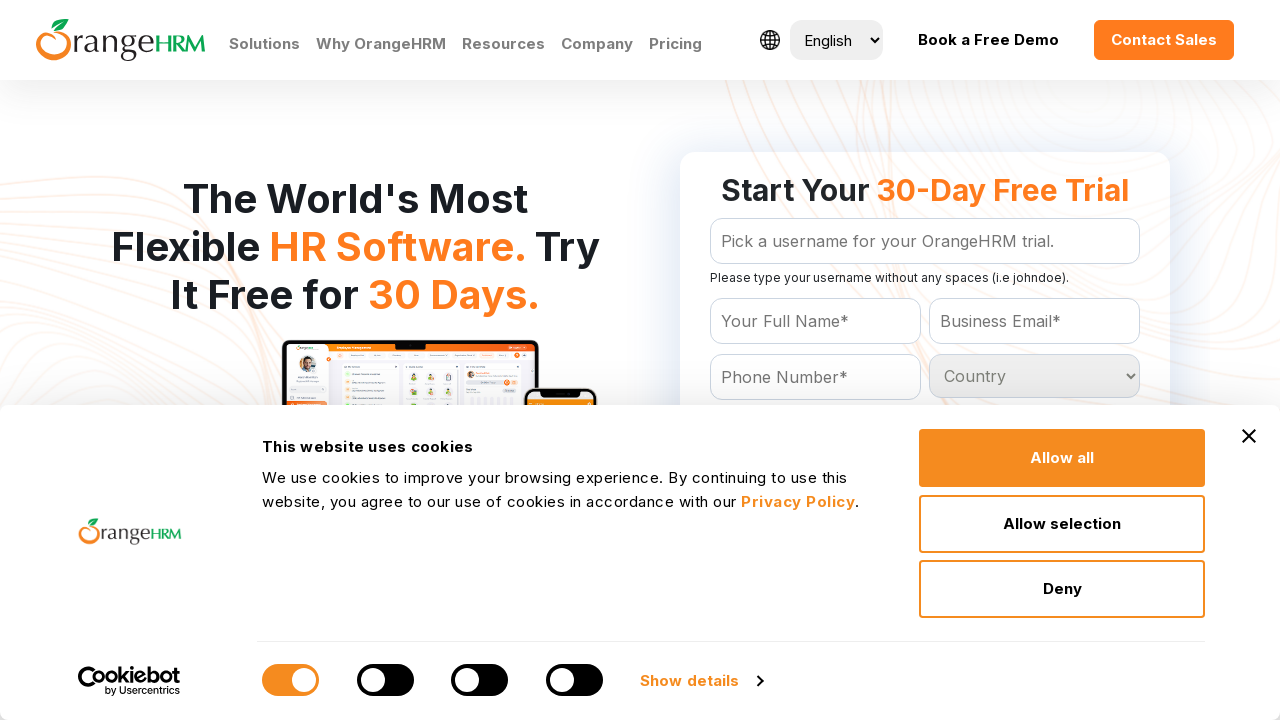

Selected 'India' from country dropdown by visible text on #Form_getForm_Country
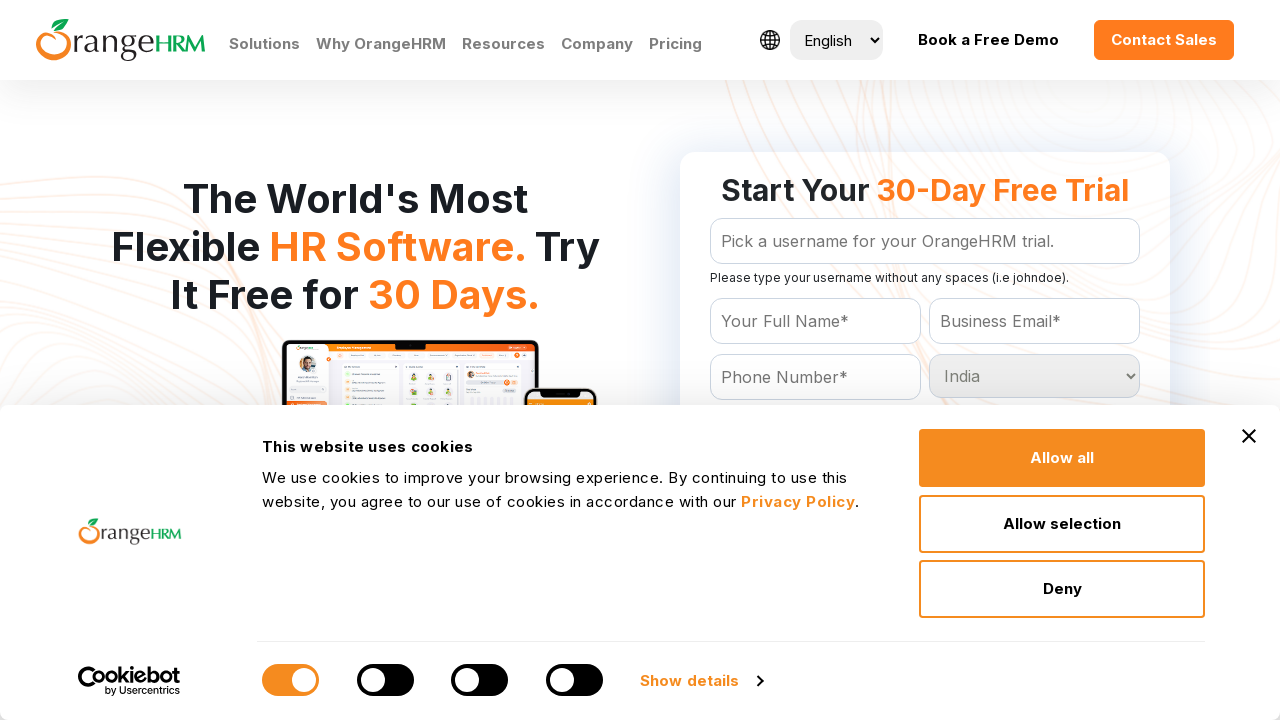

Selected 'Brazil' from country dropdown by value on #Form_getForm_Country
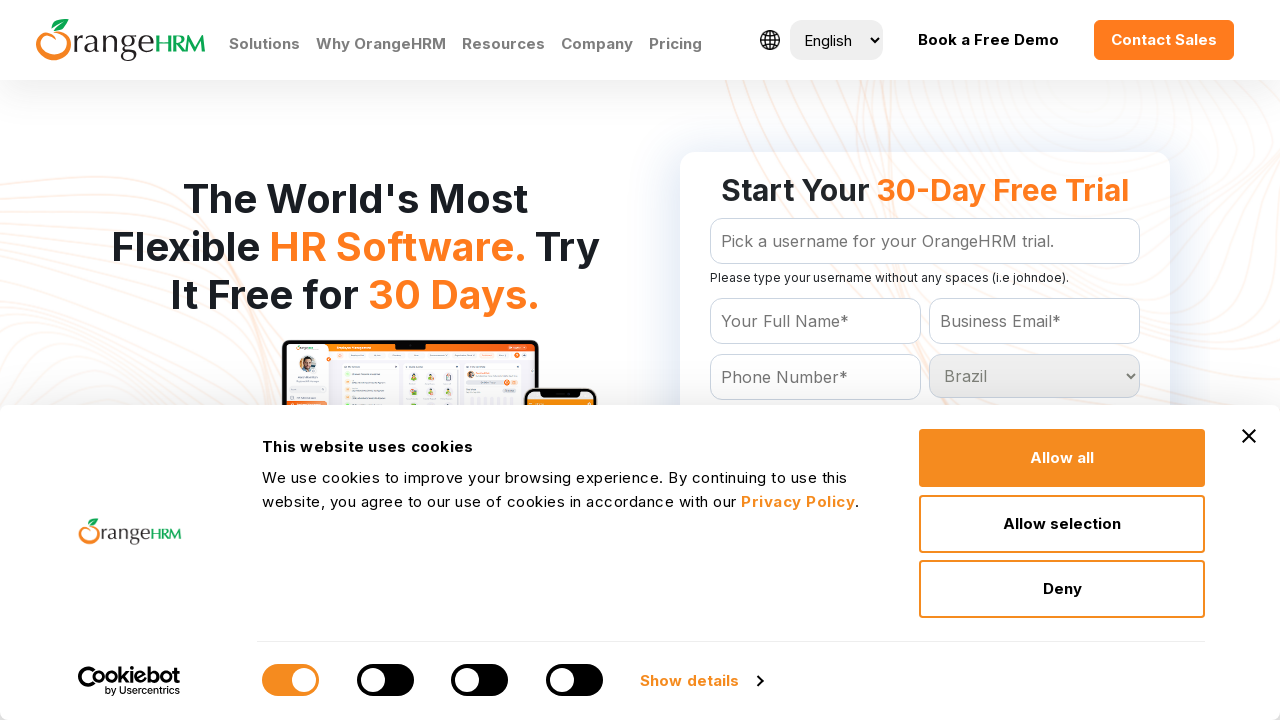

Selected country dropdown option at index 20 on #Form_getForm_Country
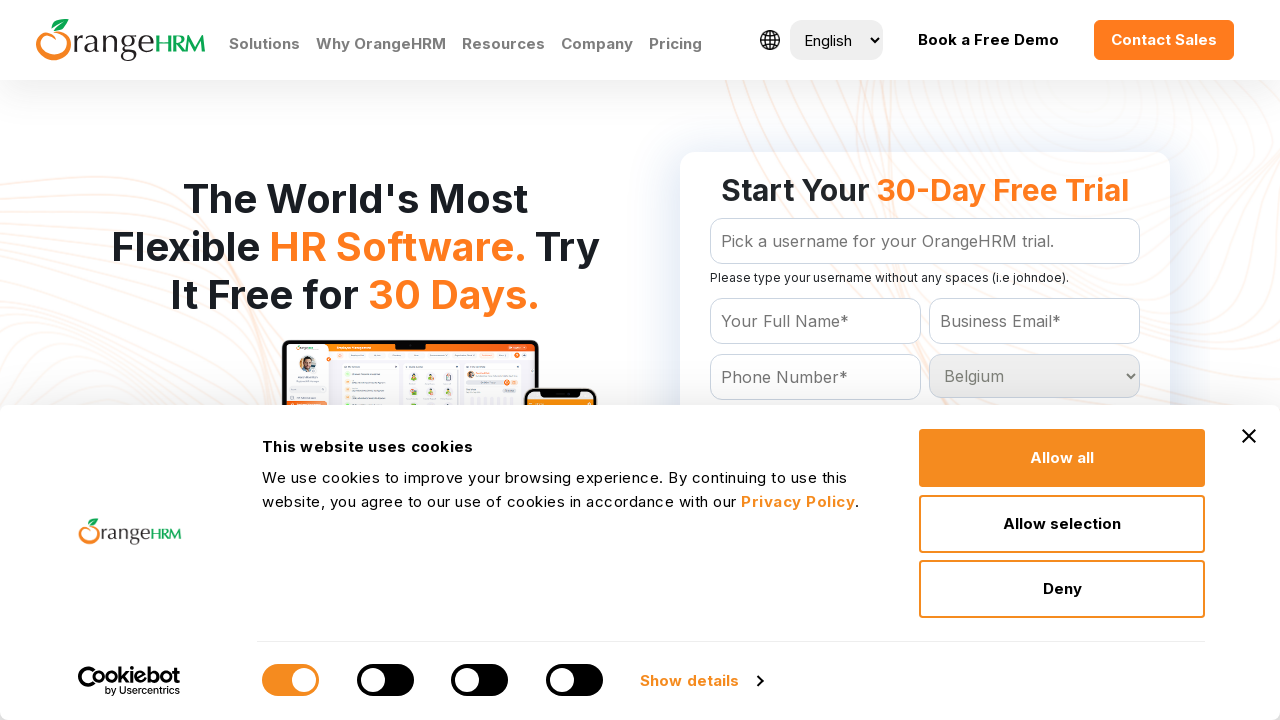

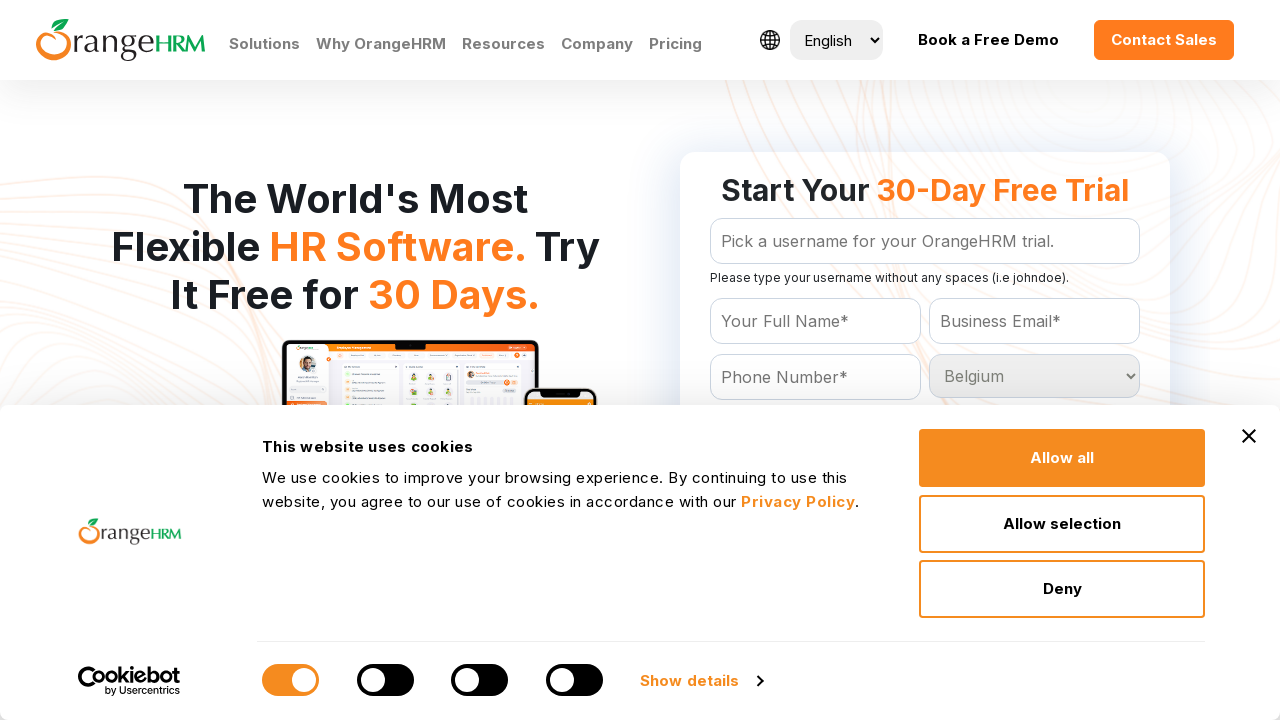